Navigates to the Store Republic homepage and verifies the page loads successfully

Starting URL: https://www.storerepublic.com/

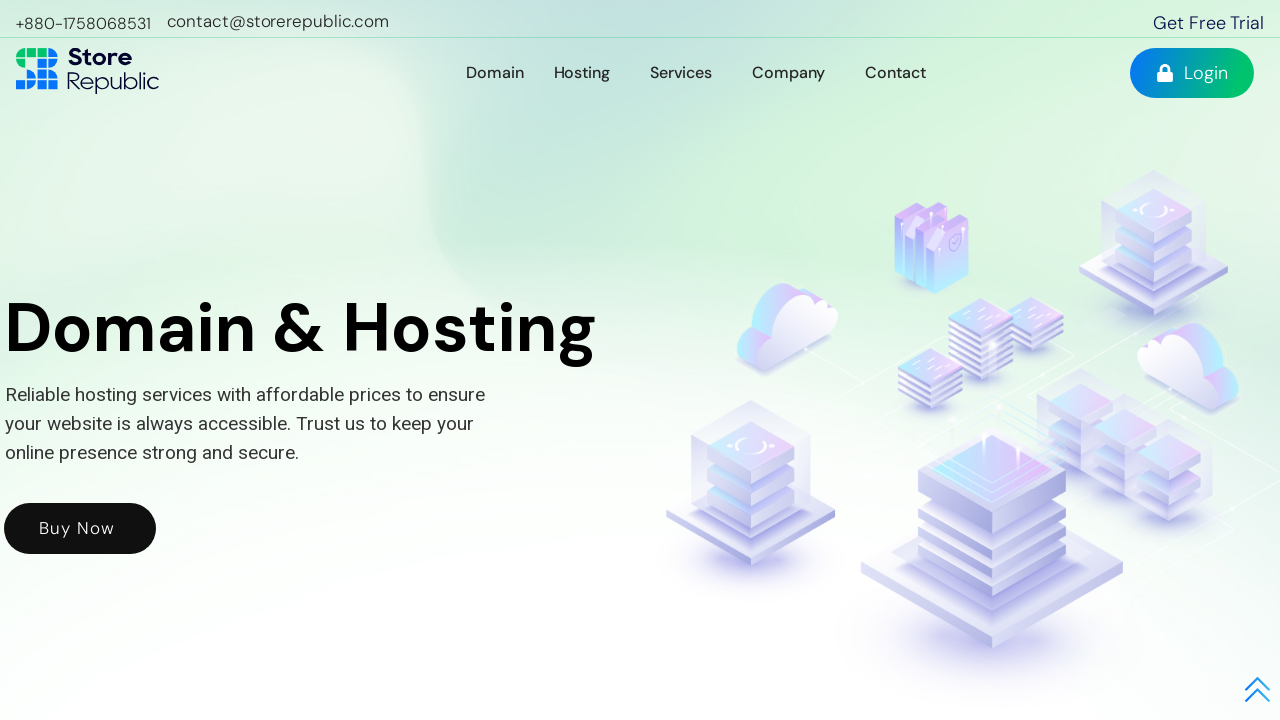

Navigated to Store Republic homepage
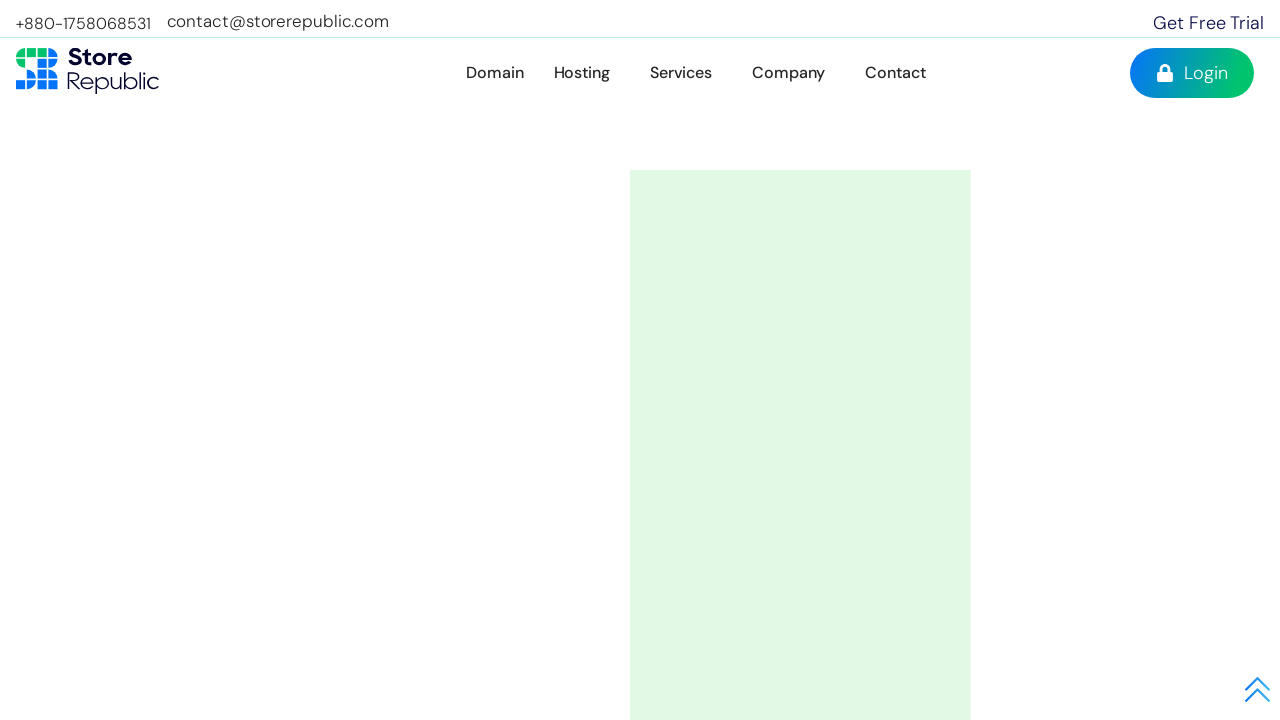

Page DOM content fully loaded
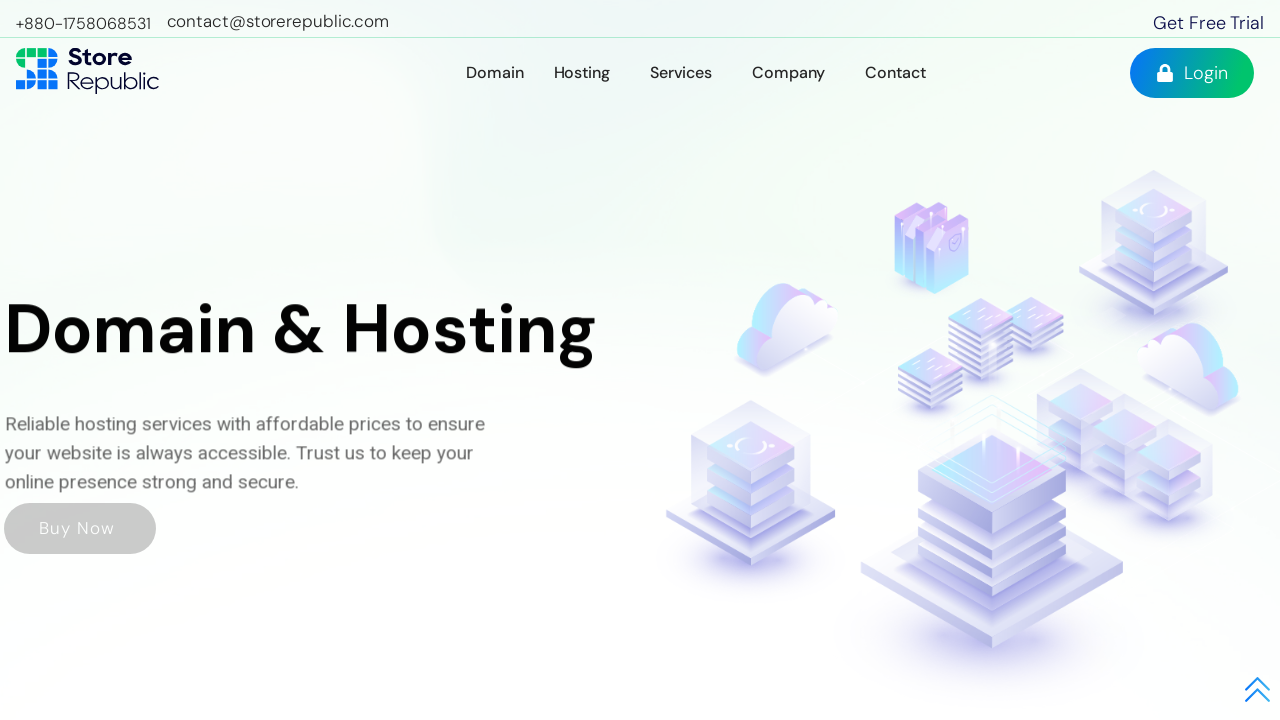

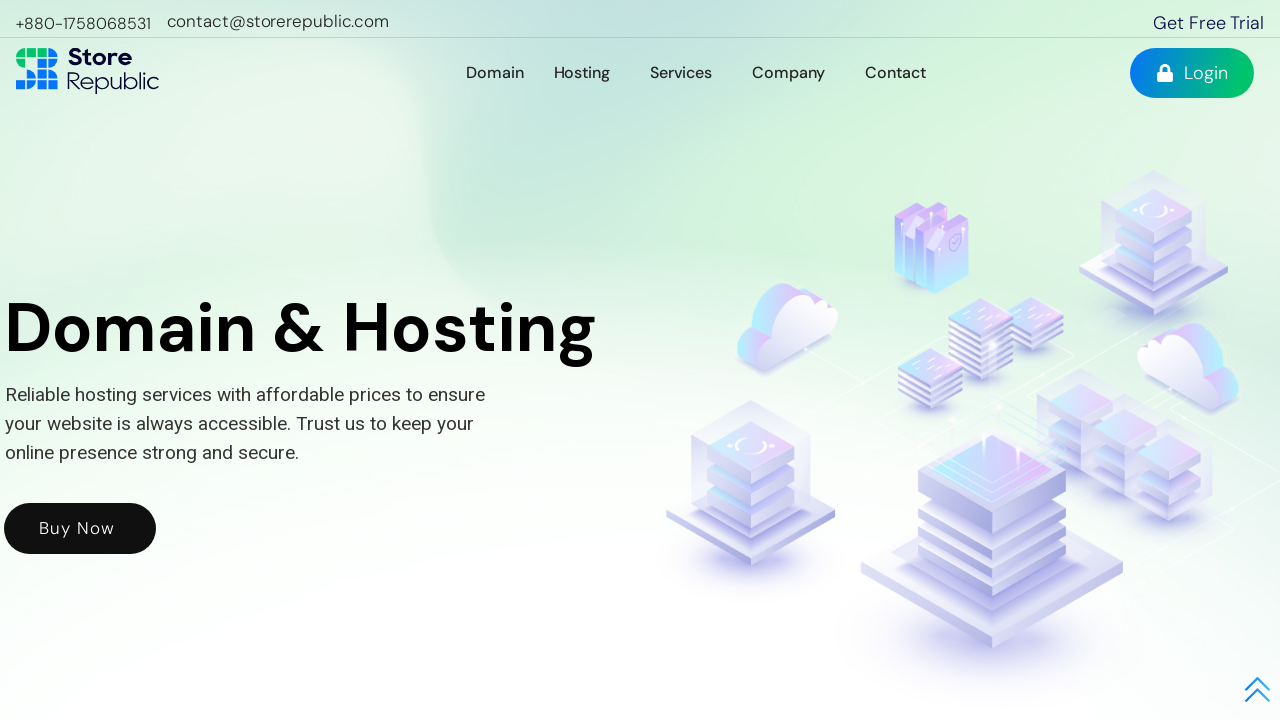